Tests form validation by clicking the submit button without filling any fields and verifying that error messages for name, email, and password appear correctly.

Starting URL: https://demoapps.qspiders.com/ui?scenario=1

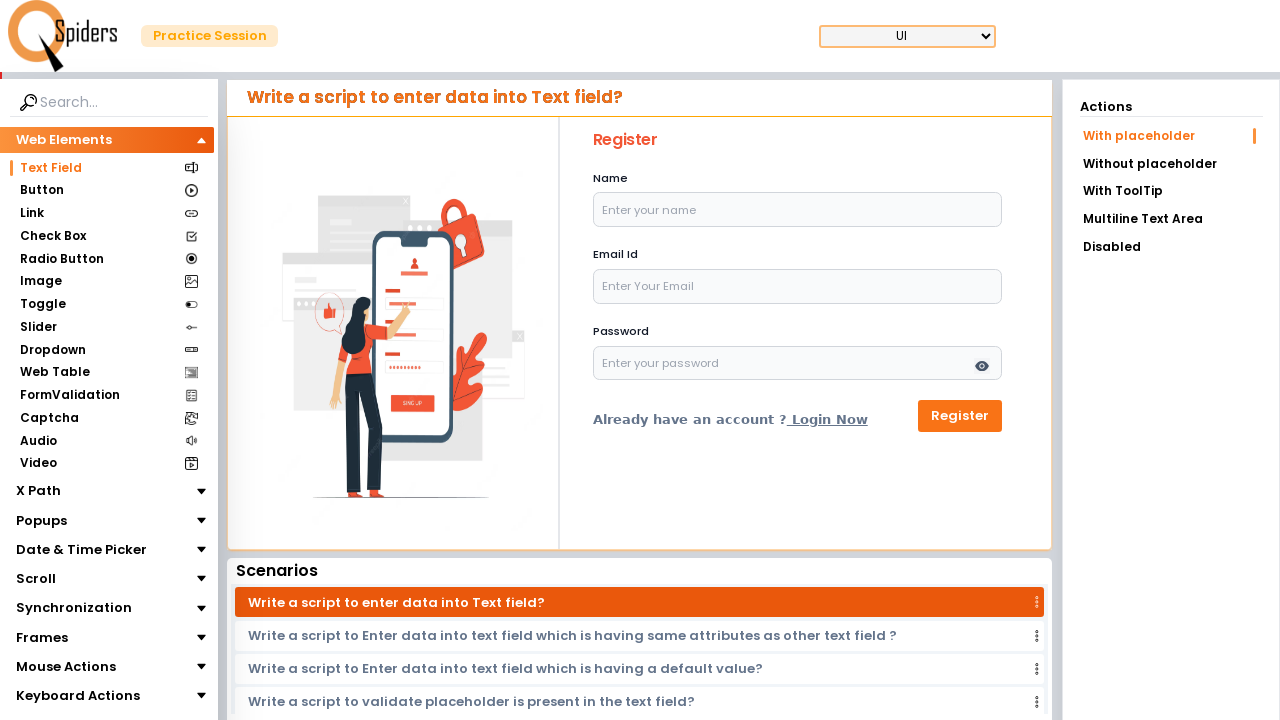

Clicked submit button without filling any fields to trigger form validation at (960, 416) on button[type='submit']
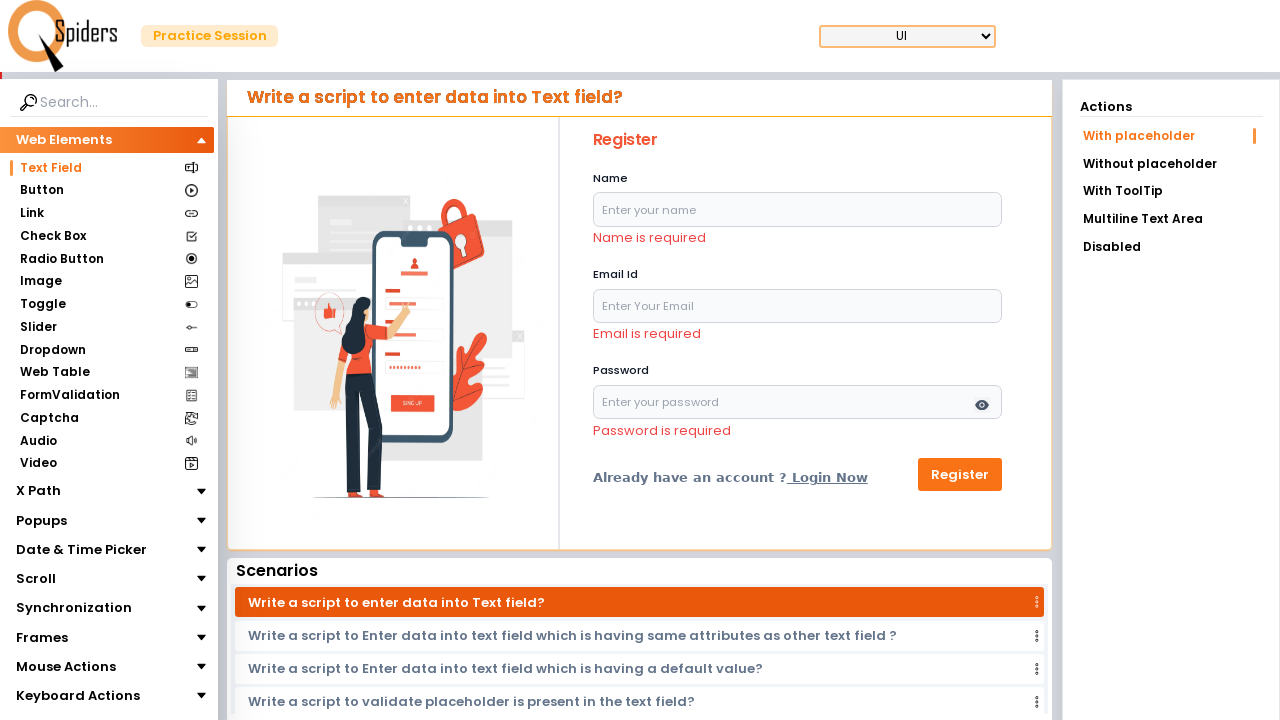

Waited for 'Name is required' error message to appear
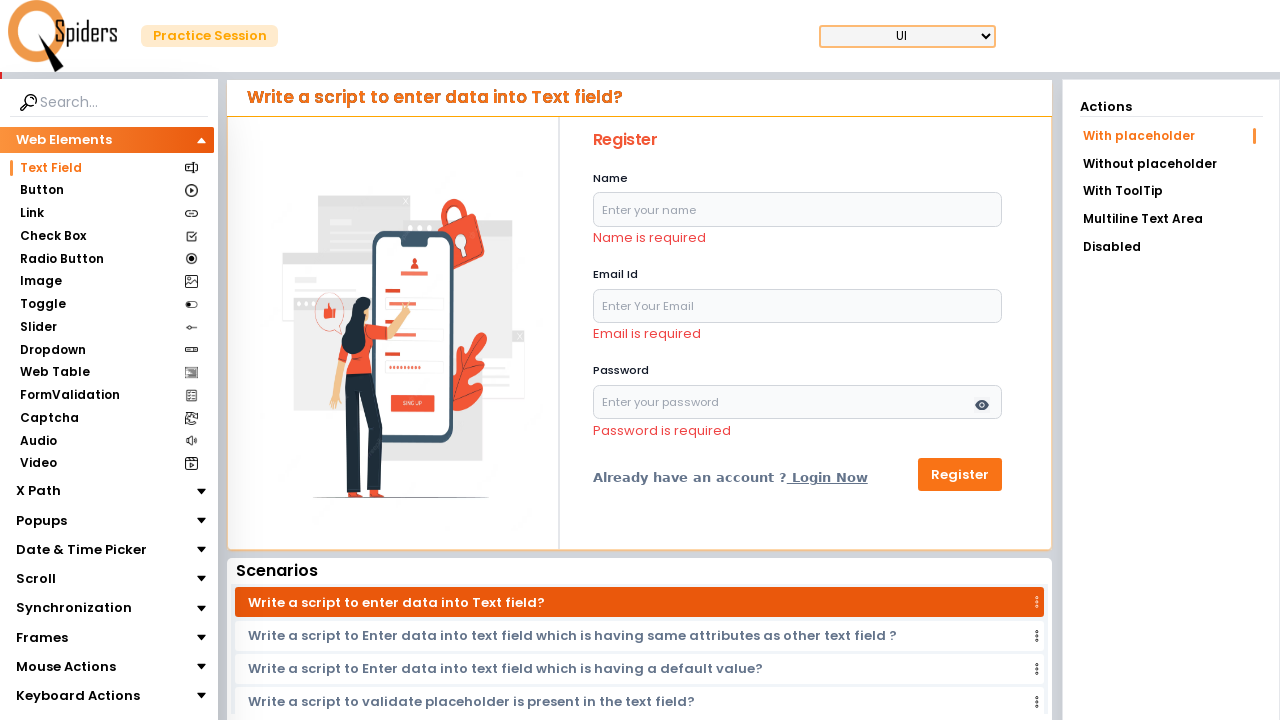

Waited for 'Email is required' error message to appear
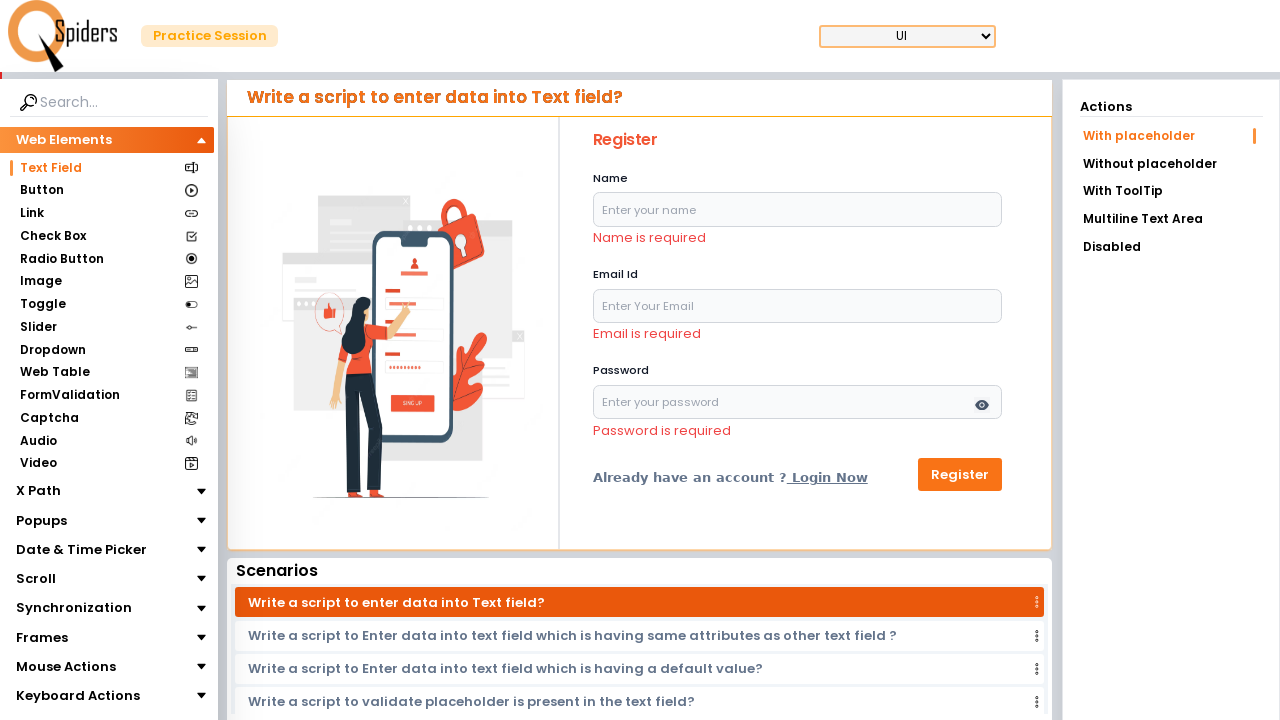

Waited for 'Password is required' error message to appear
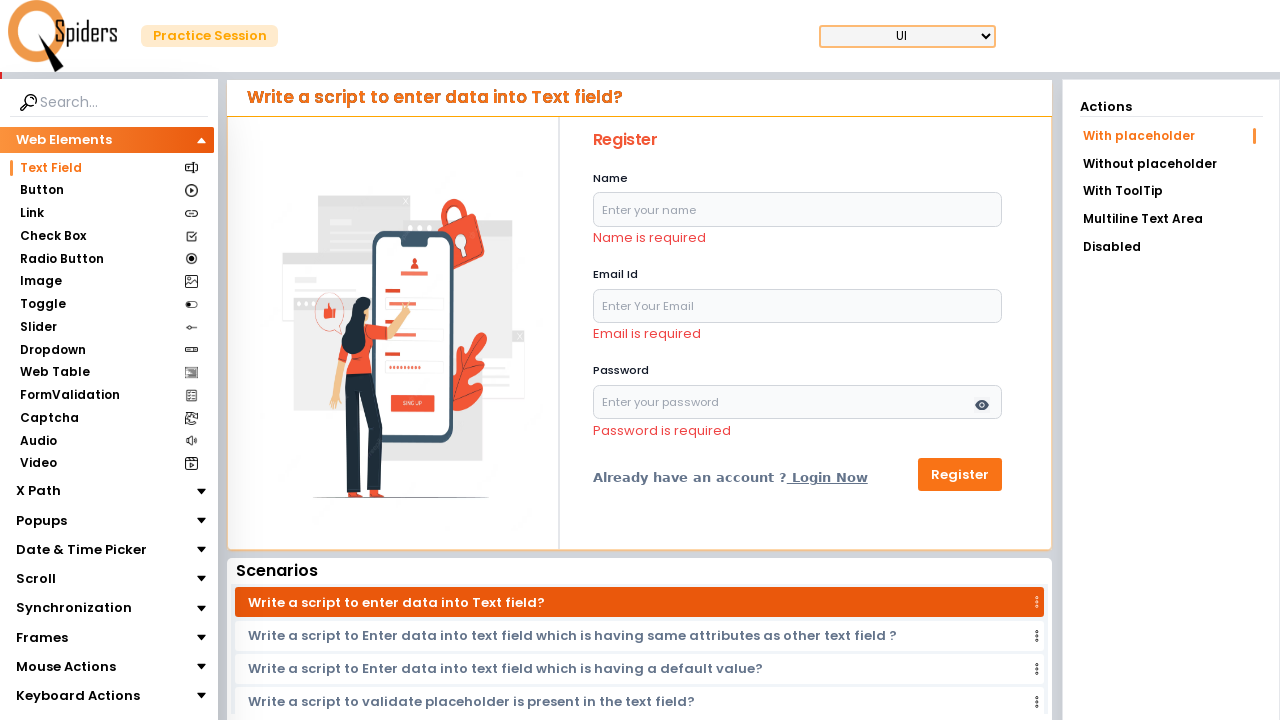

Retrieved 'Name is required' error message text
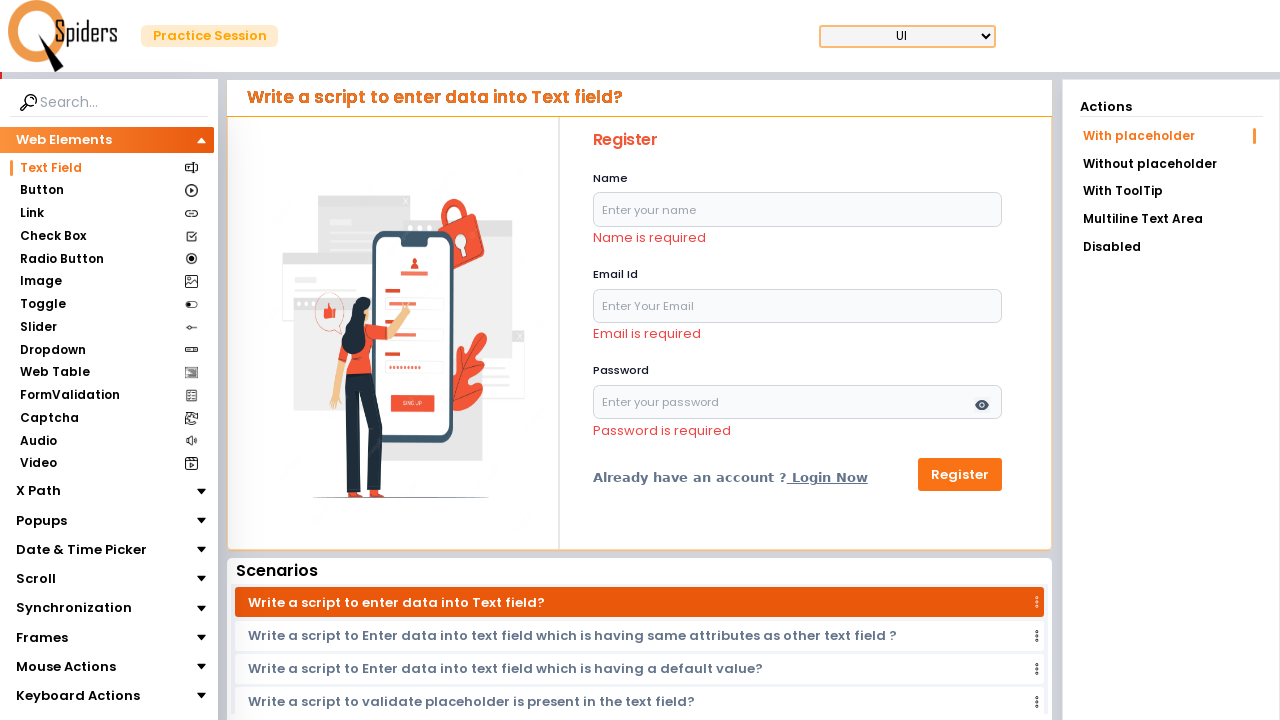

Retrieved 'Email is required' error message text
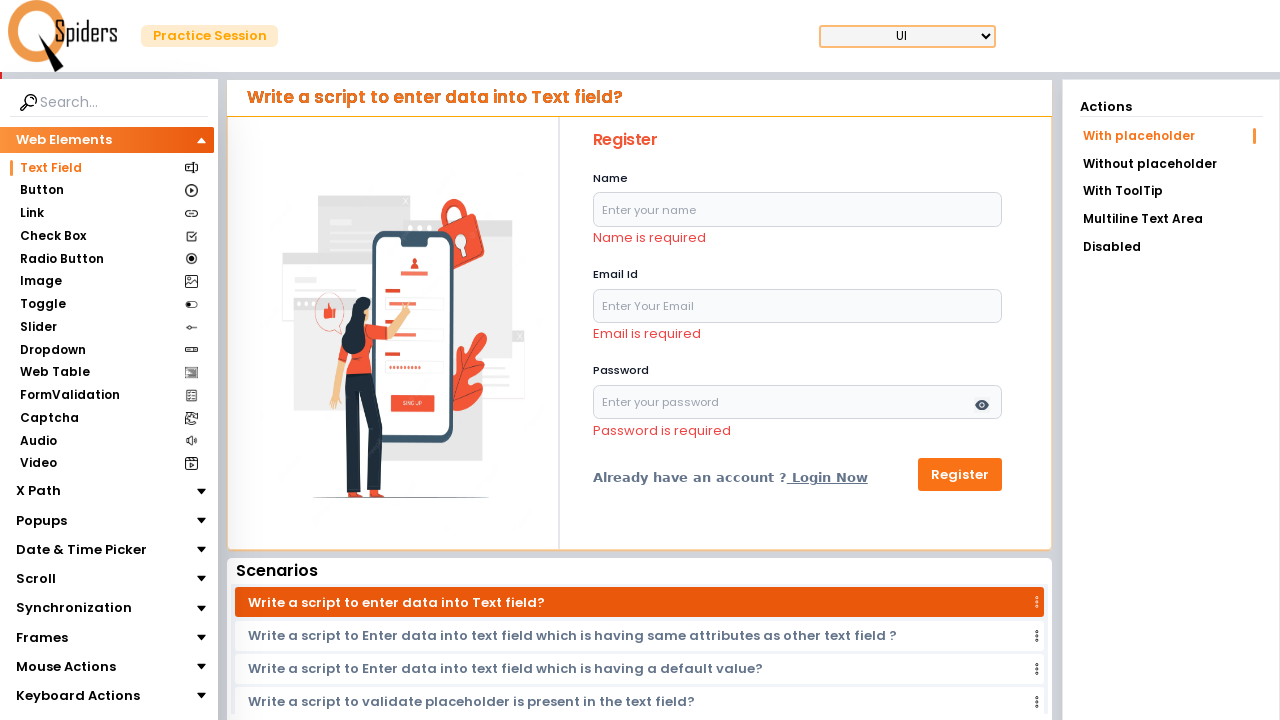

Retrieved 'Password is required' error message text
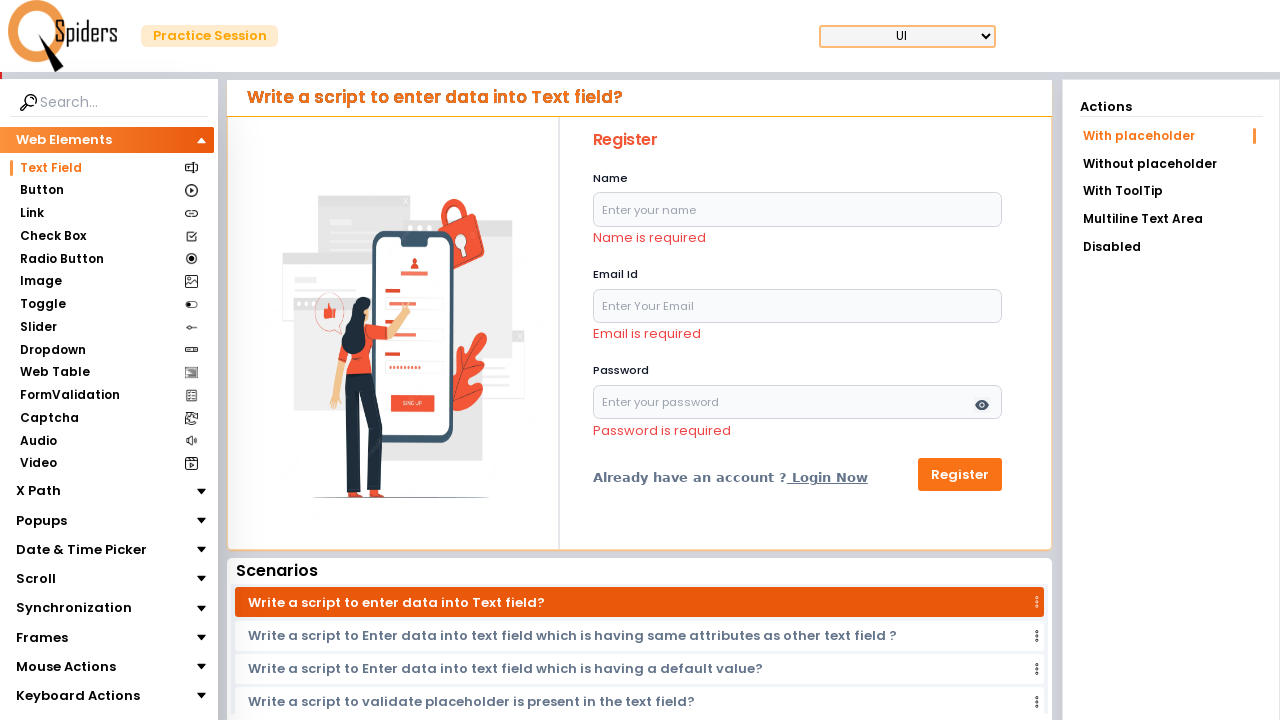

Verified that 'Name is required' error message contains expected text
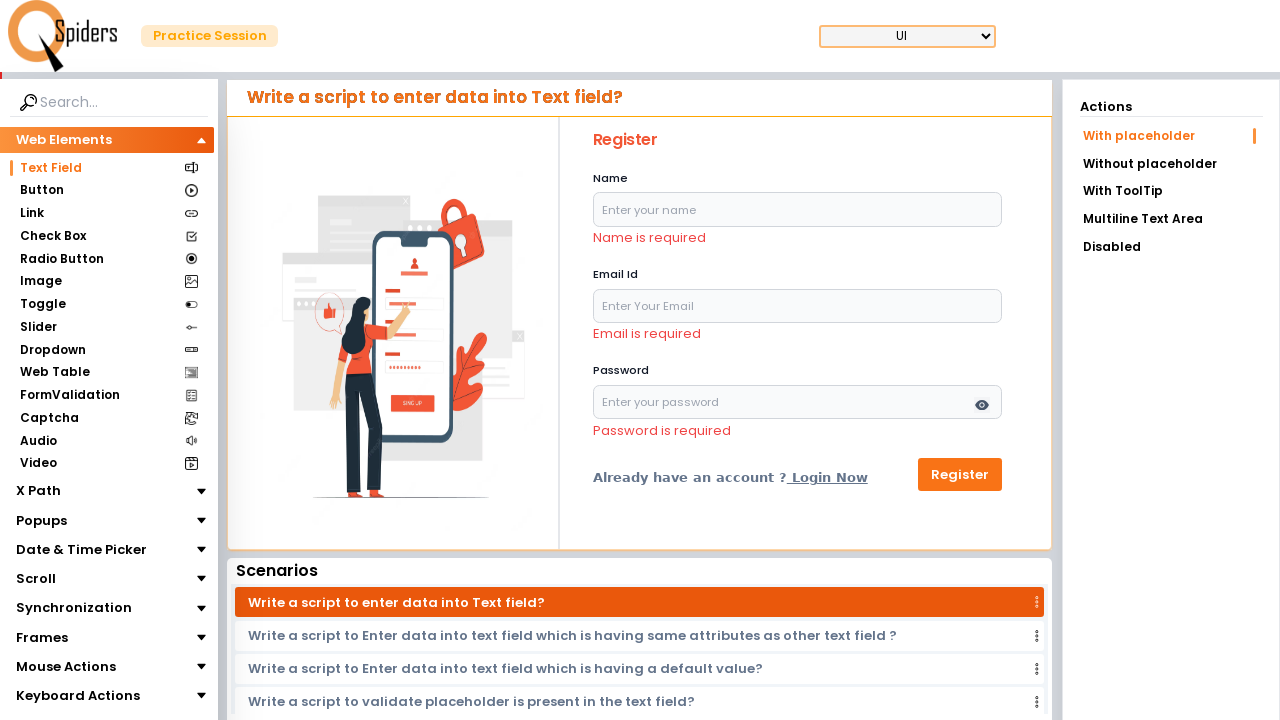

Verified that 'Email is required' error message contains expected text
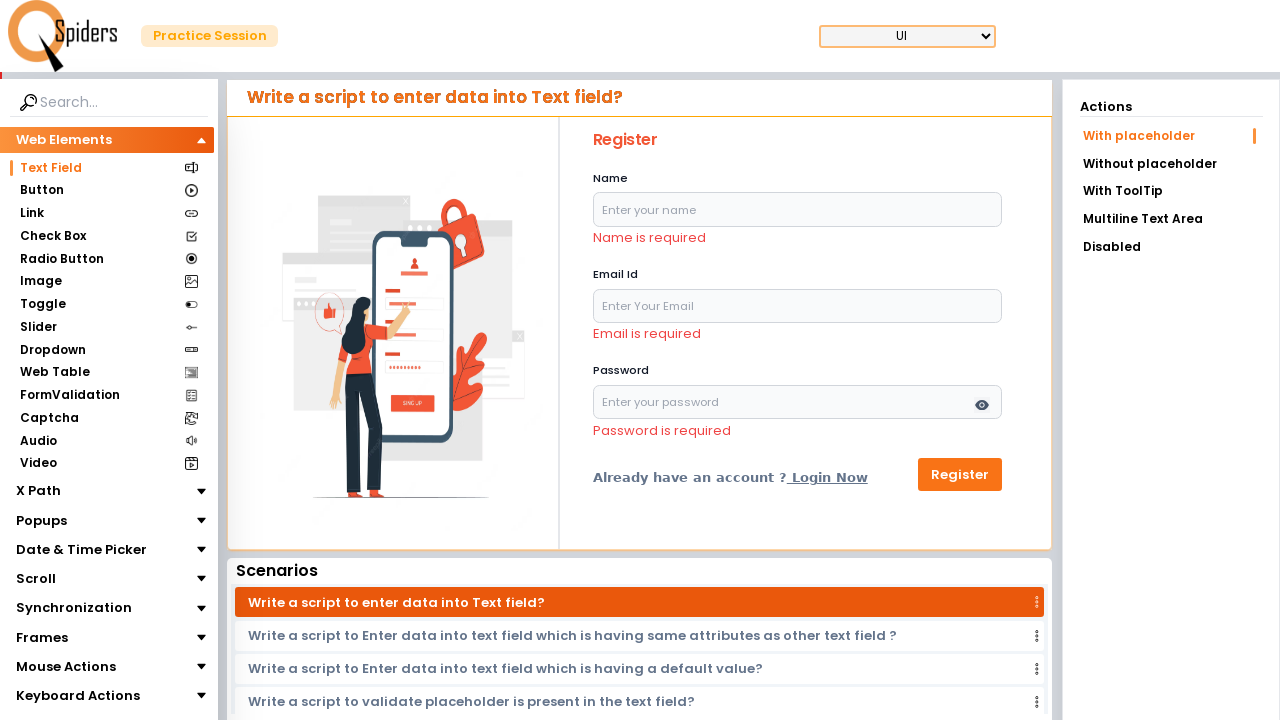

Verified that 'Password is required' error message contains expected text
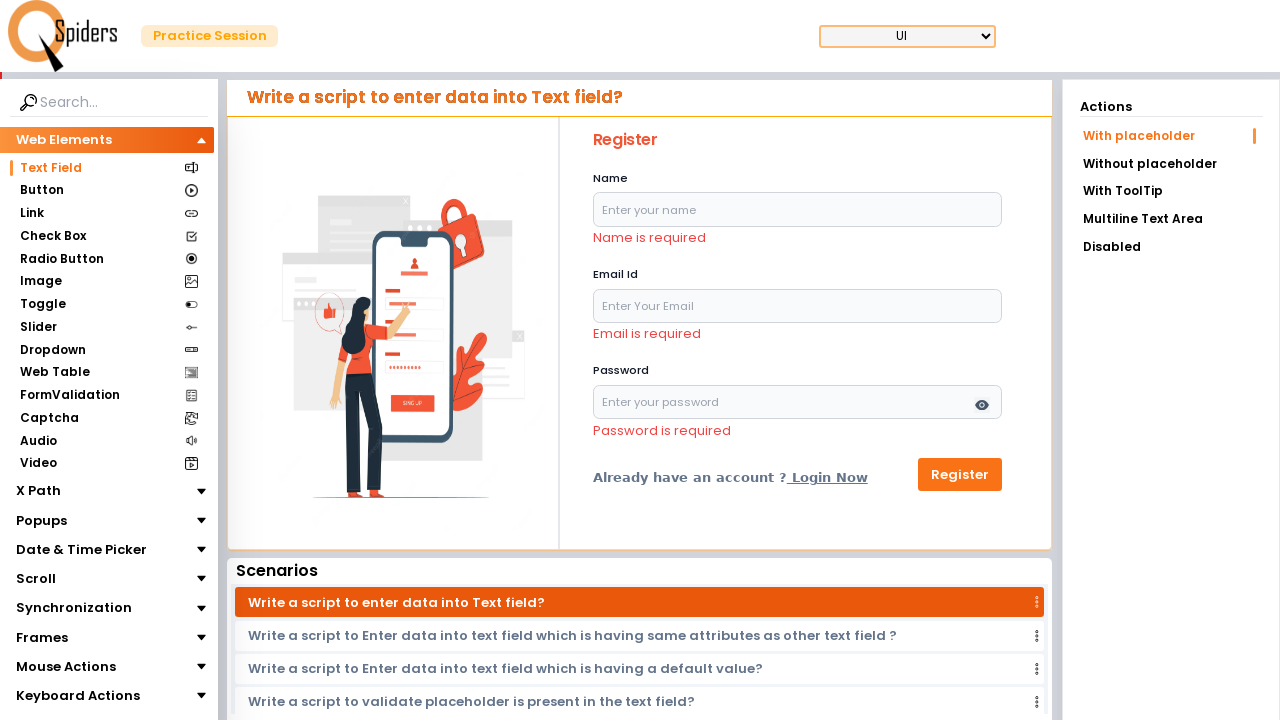

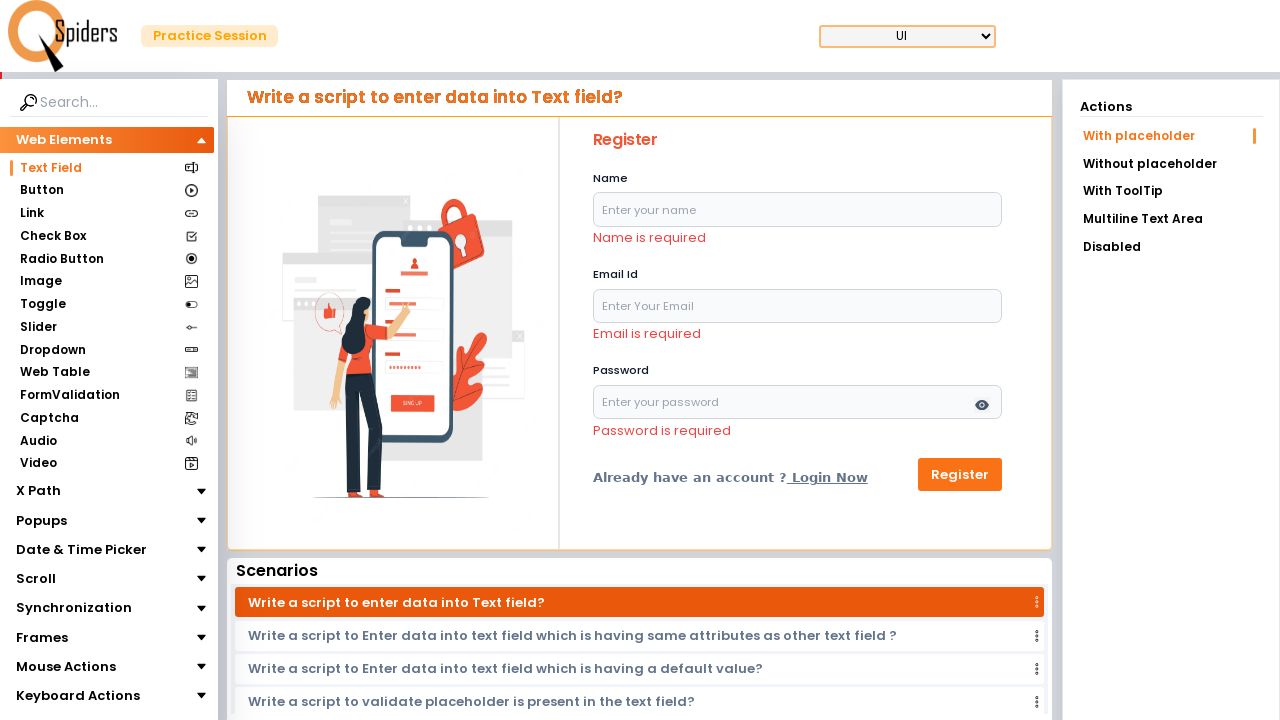